Tests opening a new browser window by clicking the "New Window" button, verifying content in the new window, and switching back to the main window

Starting URL: https://demoqa.com/browser-windows

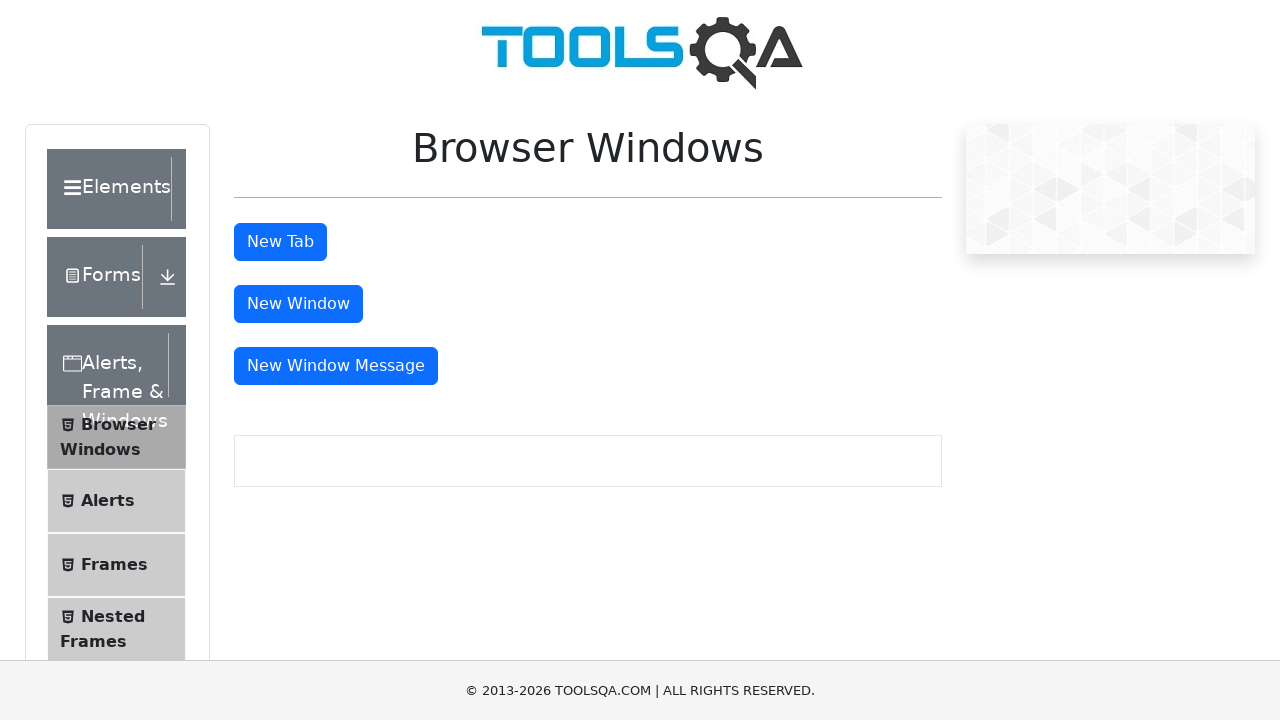

Clicked 'New Window' button to open new browser window at (298, 304) on #windowButton
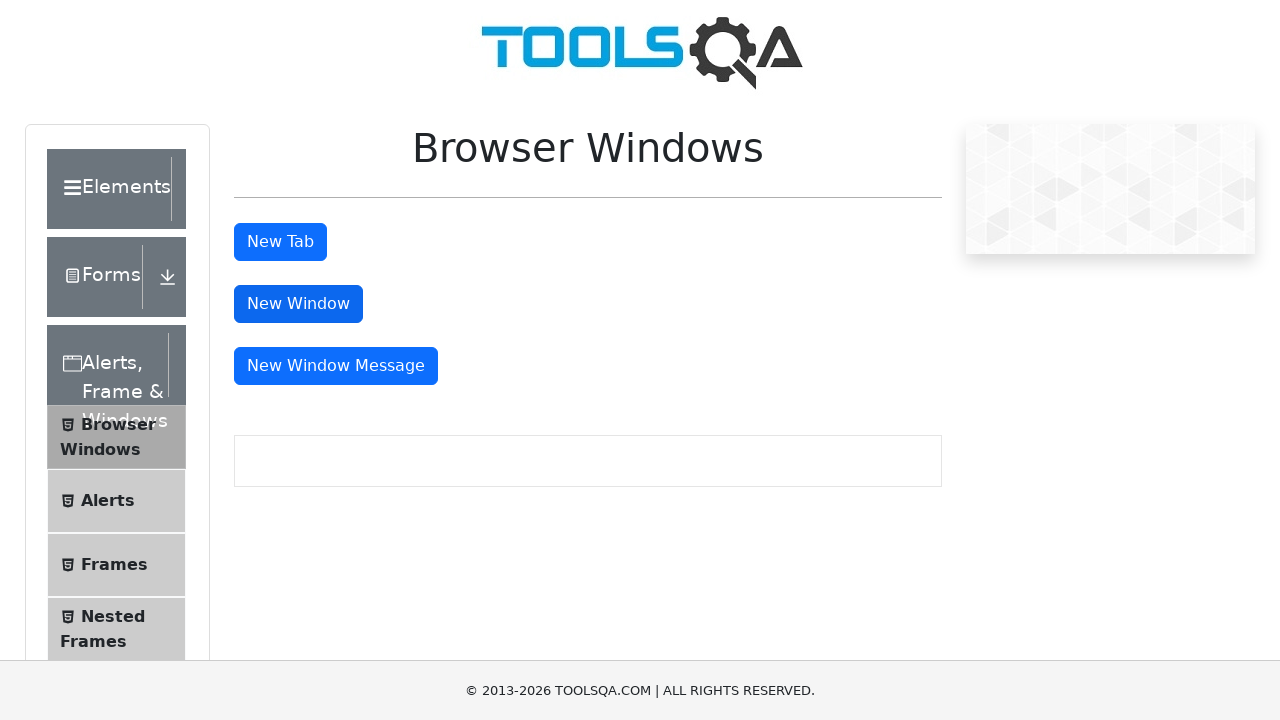

New window loaded successfully
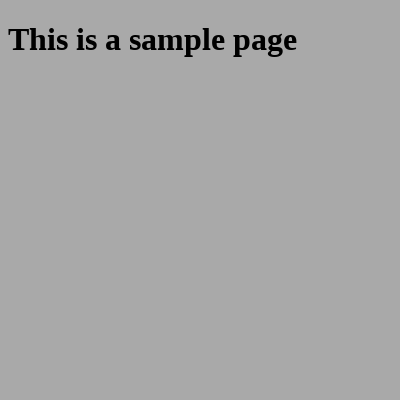

Verified sample heading exists in new window
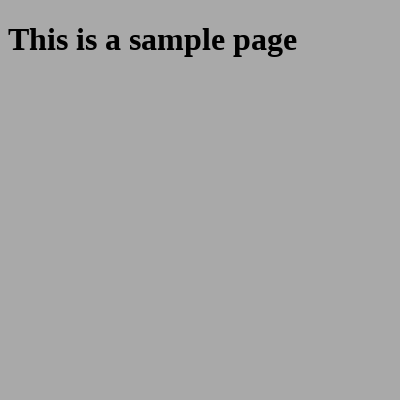

Switched back to main window
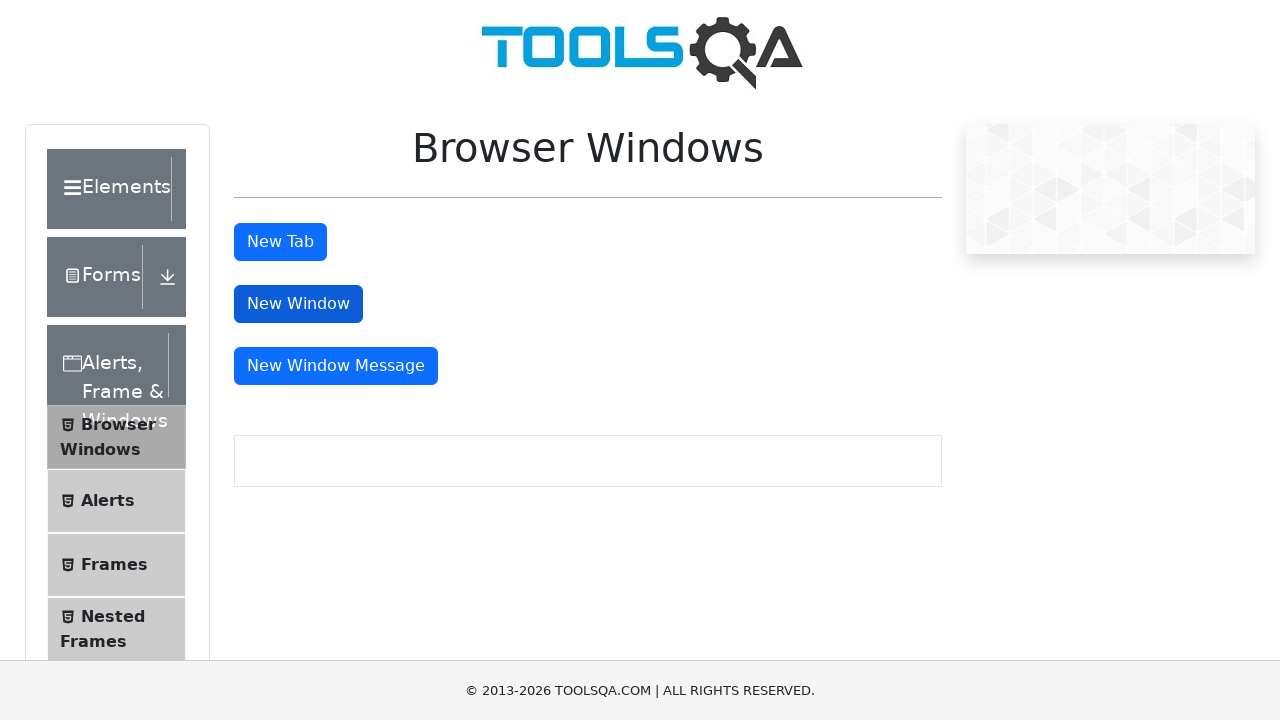

Verified main page is still accessible with 'New Window' button present
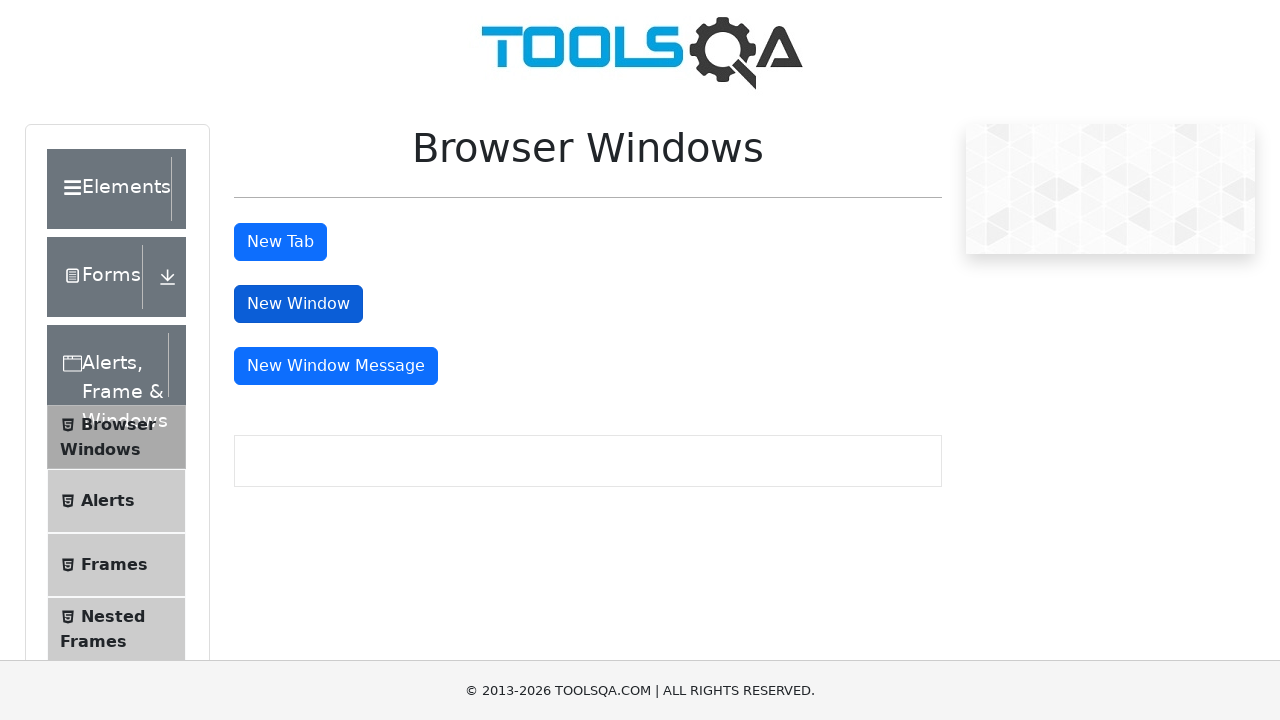

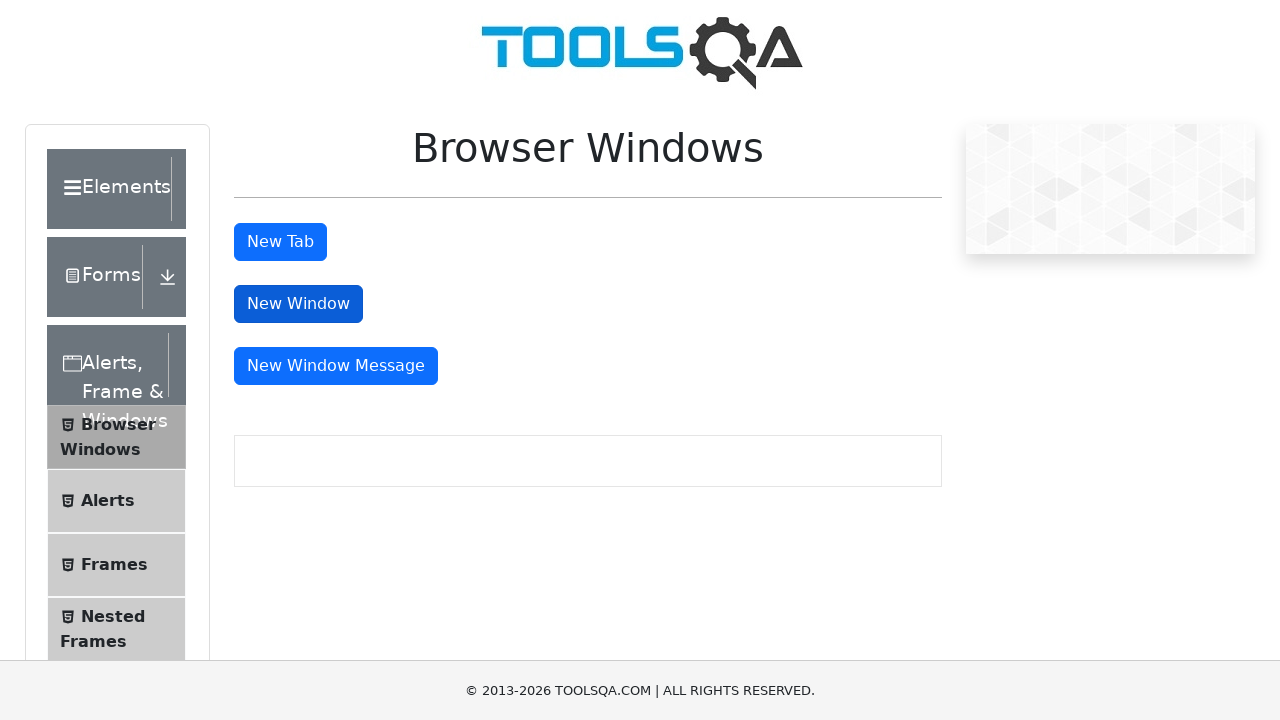